Tests a jQuery dropdown combo tree by clicking on the input box and selecting an option from the displayed list

Starting URL: https://www.jqueryscript.net/demo/Drop-Down-Combo-Tree/

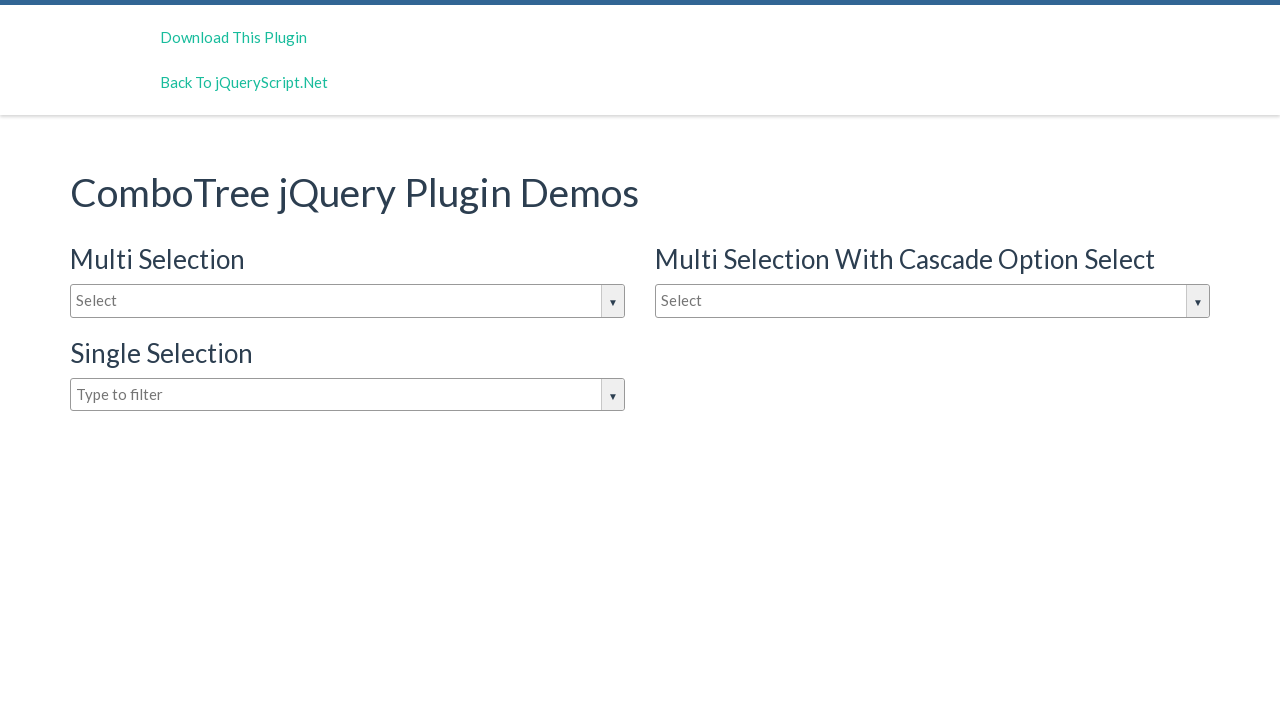

Clicked on combo tree input box to open dropdown at (348, 301) on #justAnInputBox
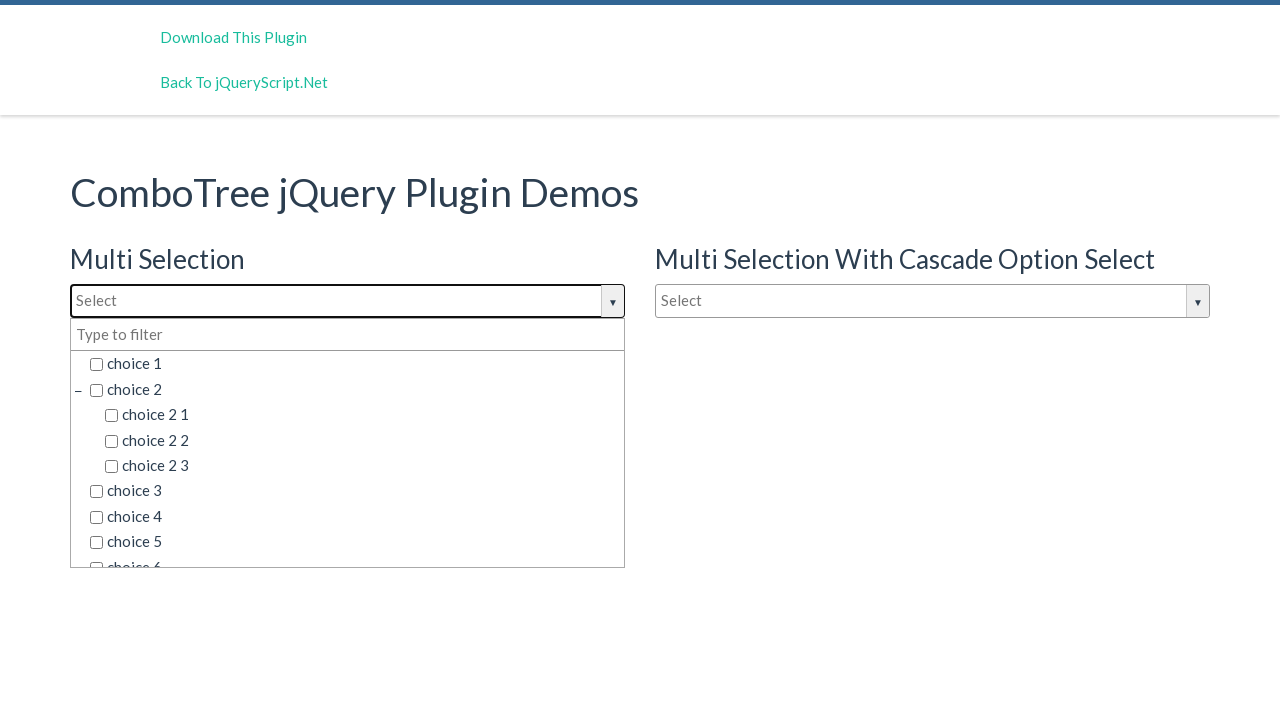

Dropdown options became visible
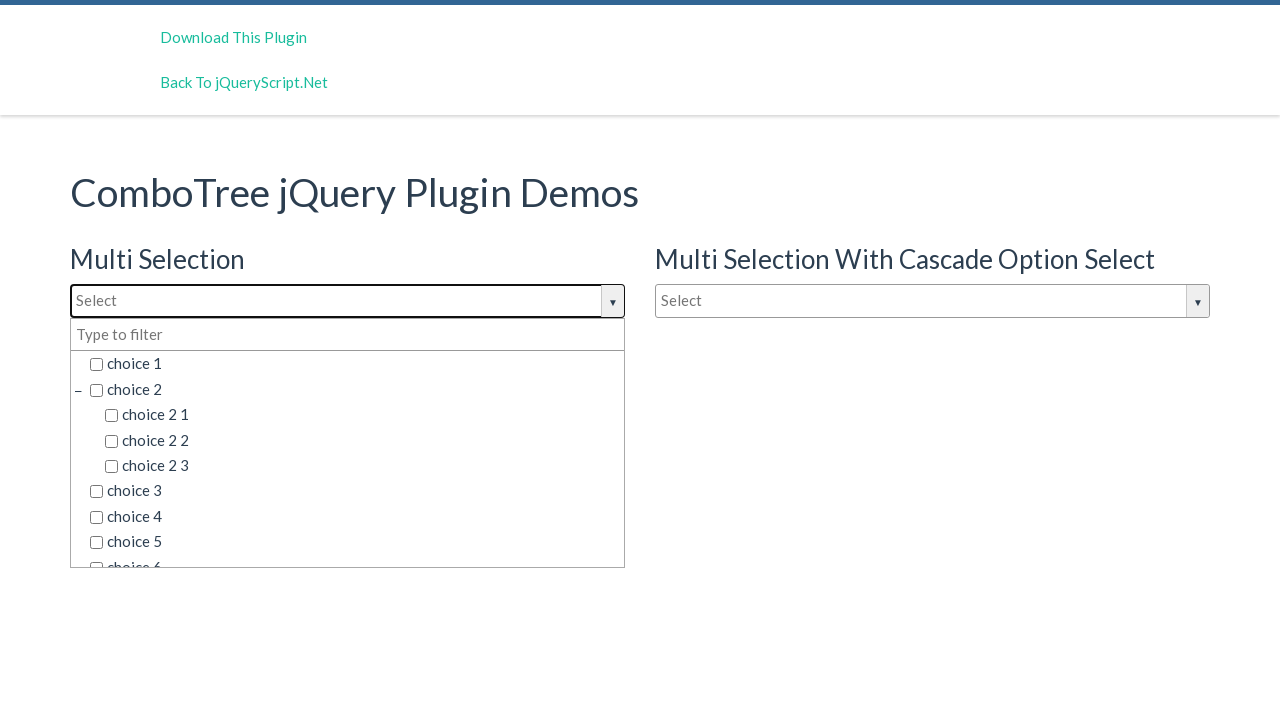

Located all combo tree item titles
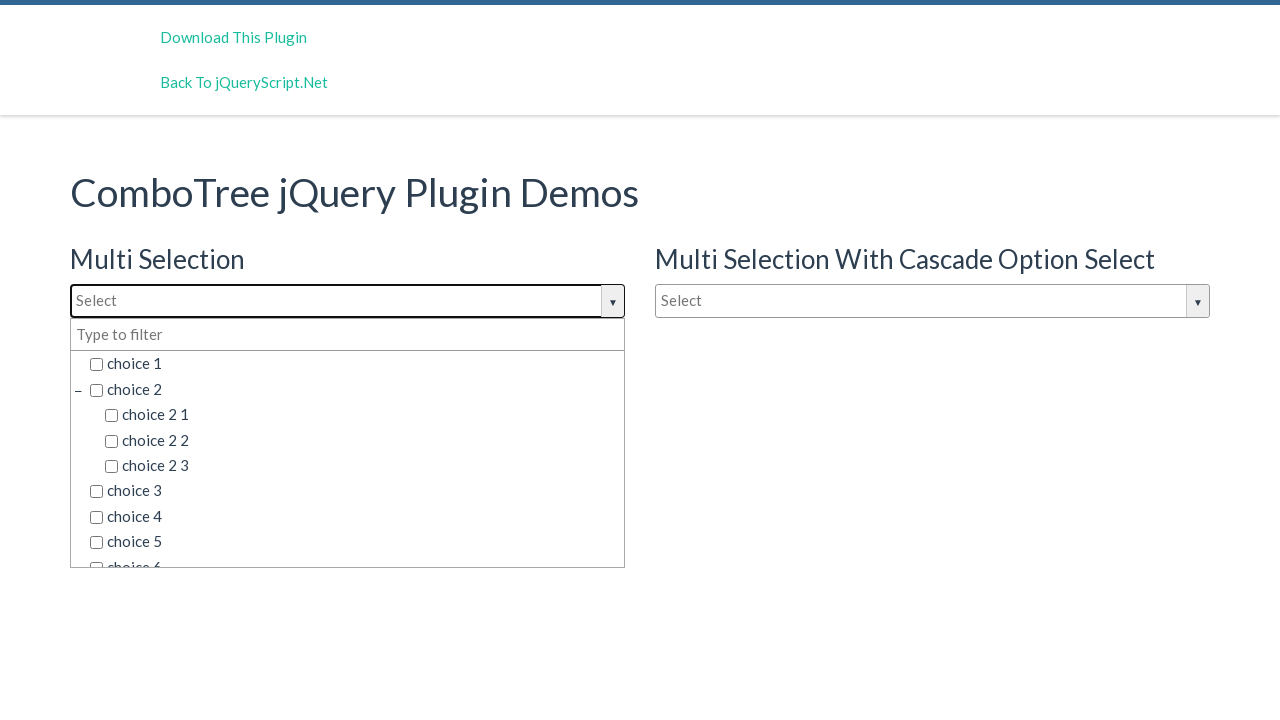

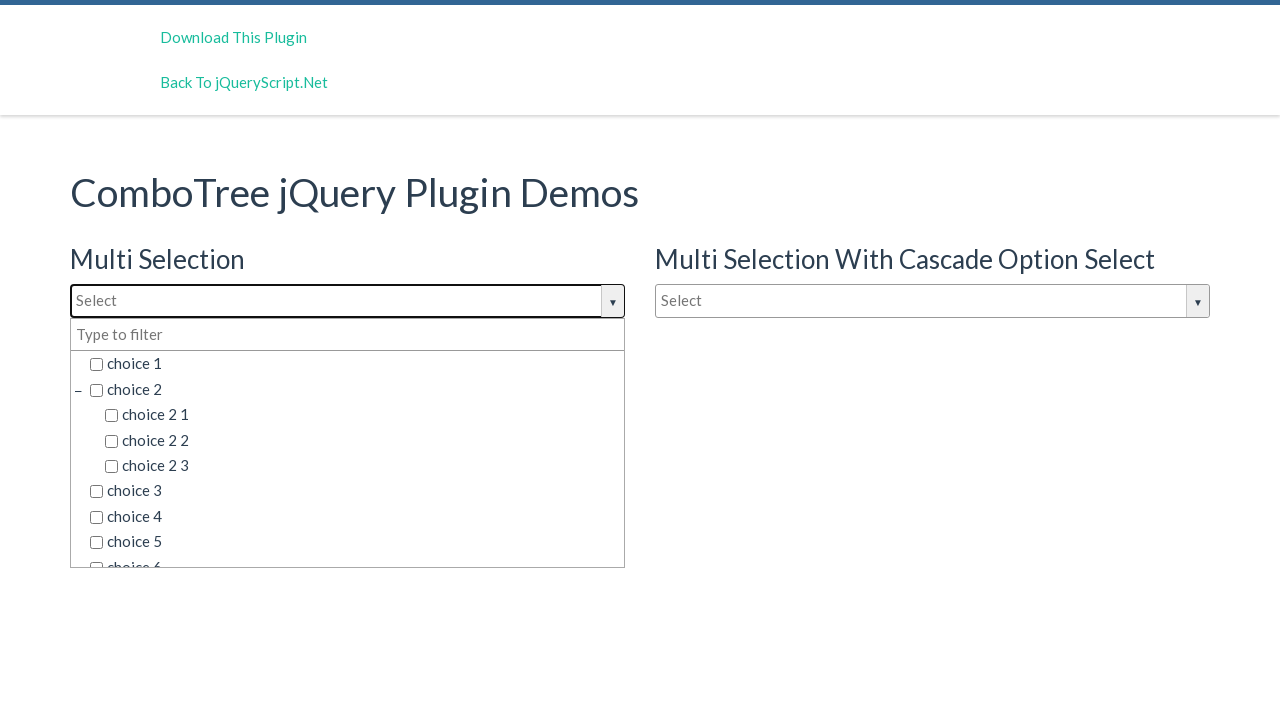